Tests prompt alert functionality by clicking a button to trigger a prompt, entering text, and accepting it

Starting URL: https://www.leafground.com/alert.xhtml

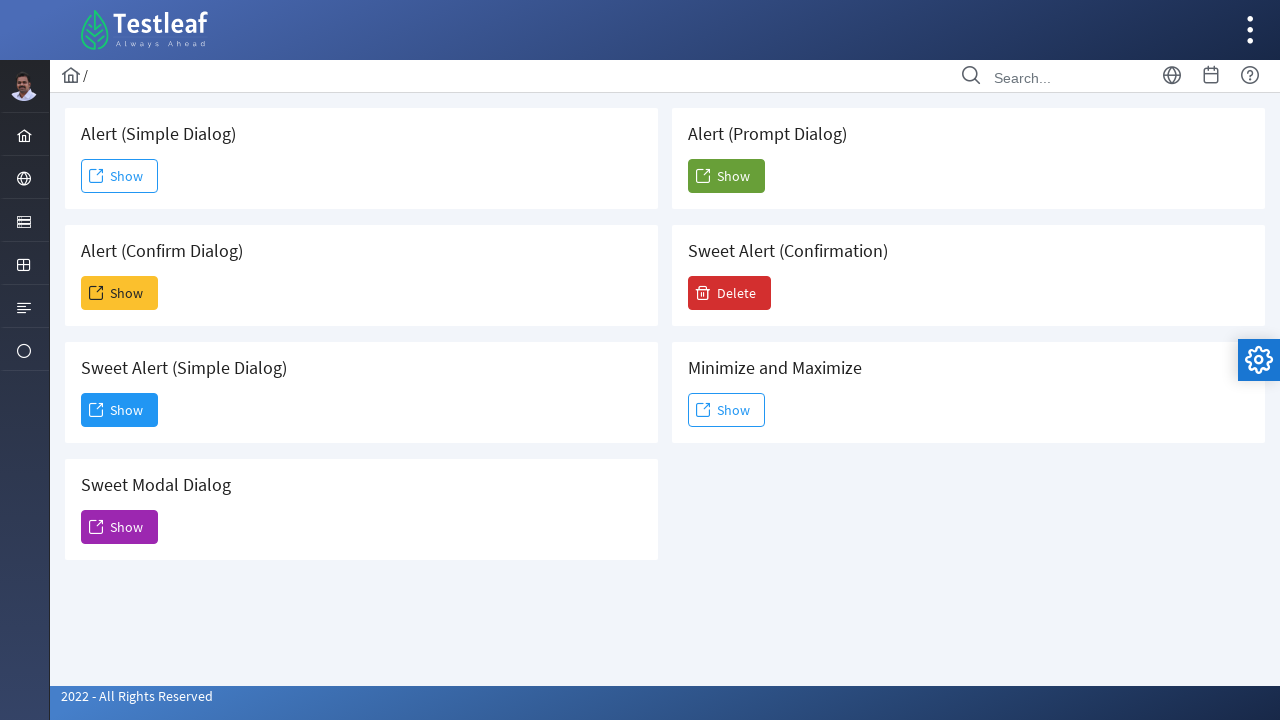

Clicked the 5th 'Show' button to trigger prompt alert at (726, 176) on xpath=(//span[text()='Show'])[5]
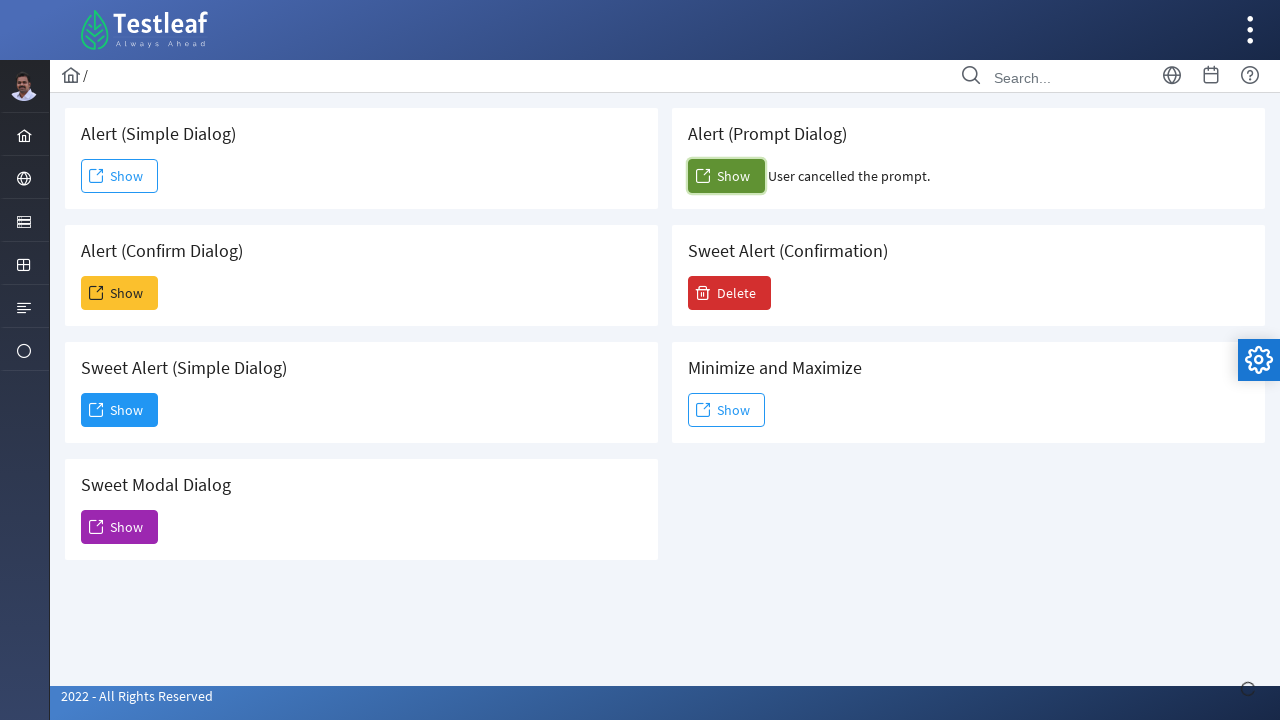

Waited for alert dialog to appear
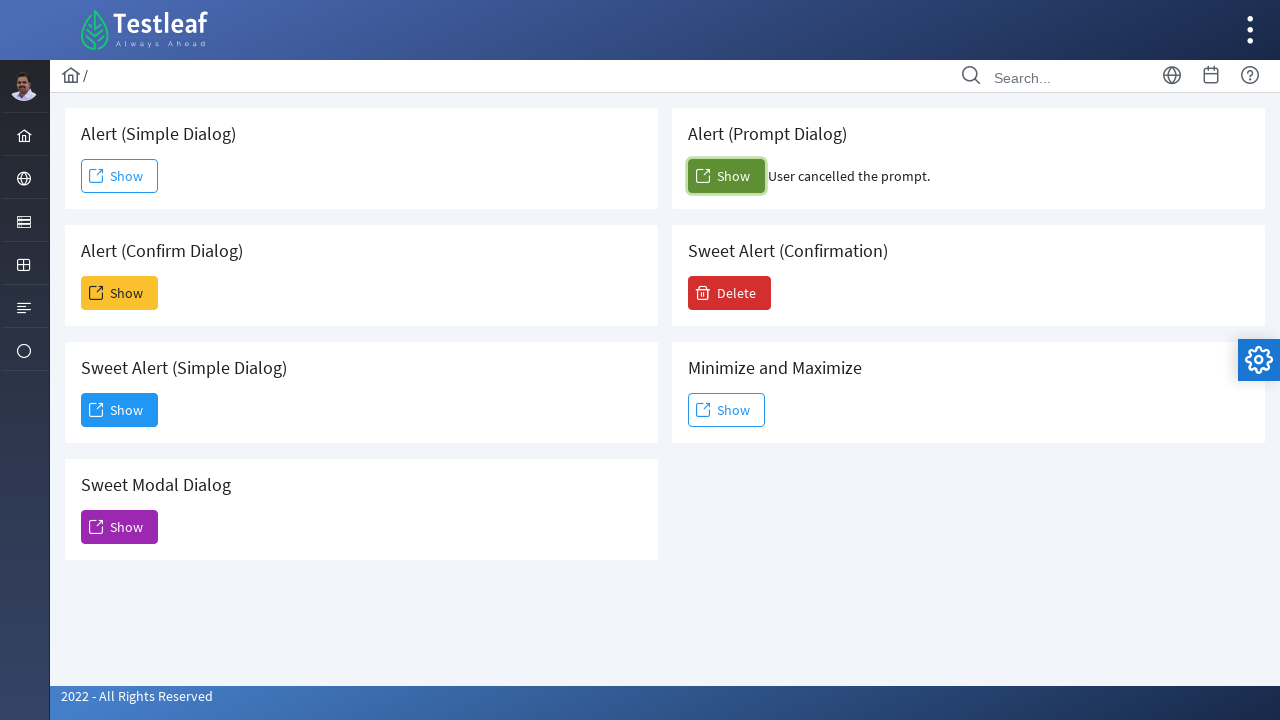

Set up dialog handler to accept prompt with text 'Bharath'
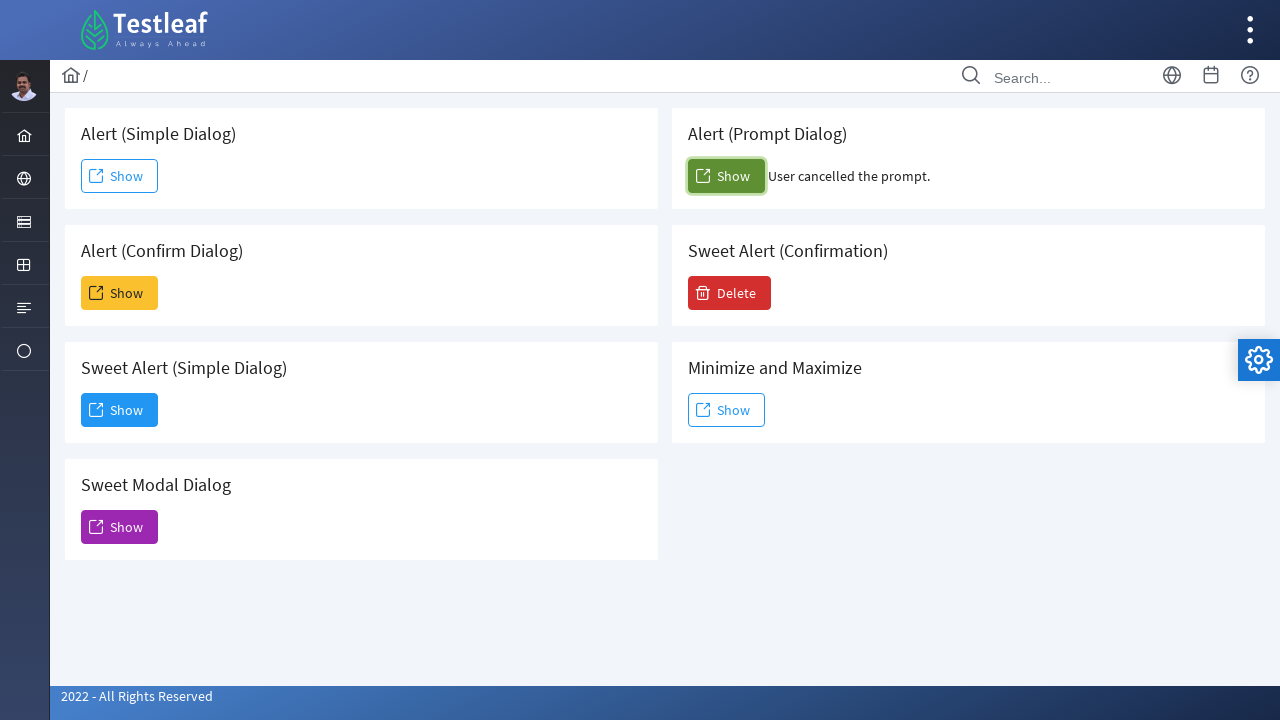

Clicked the 5th 'Show' button again to trigger and handle the prompt dialog at (726, 176) on xpath=(//span[text()='Show'])[5]
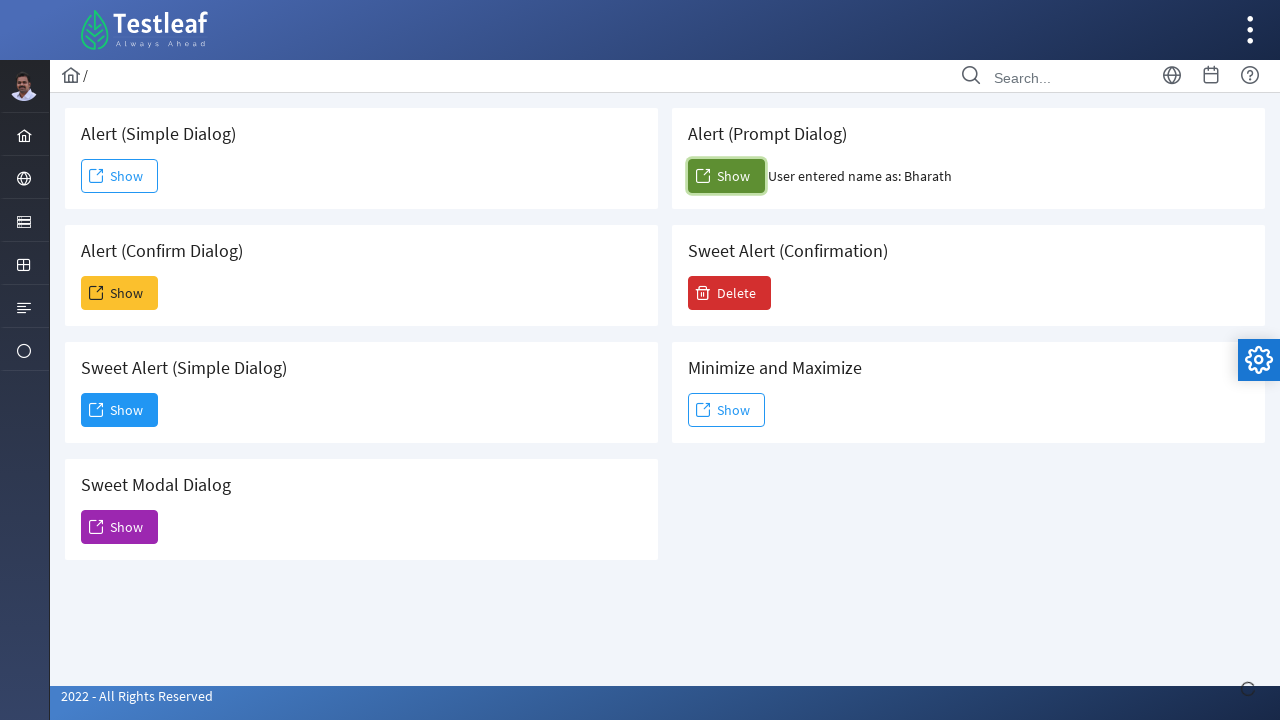

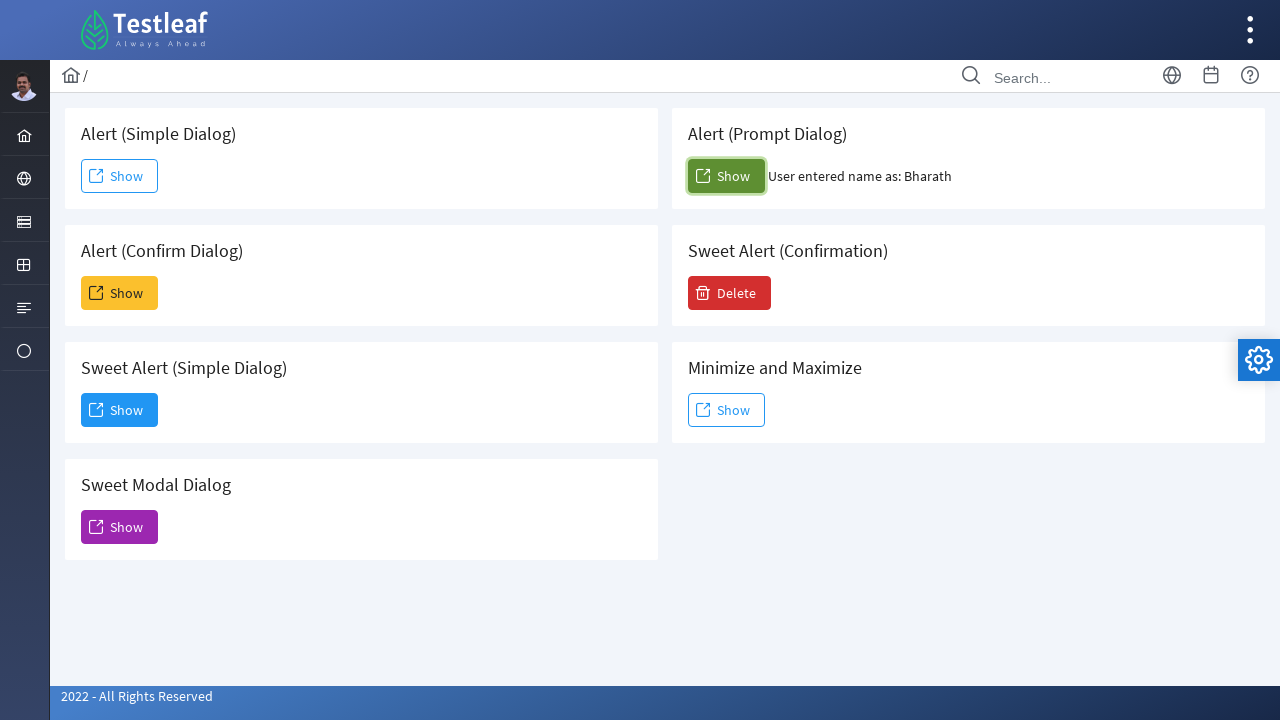